Tests Vue dropdown selection by clicking the button group and selecting "Third Option"

Starting URL: https://mikerodham.github.io/vue-dropdowns/

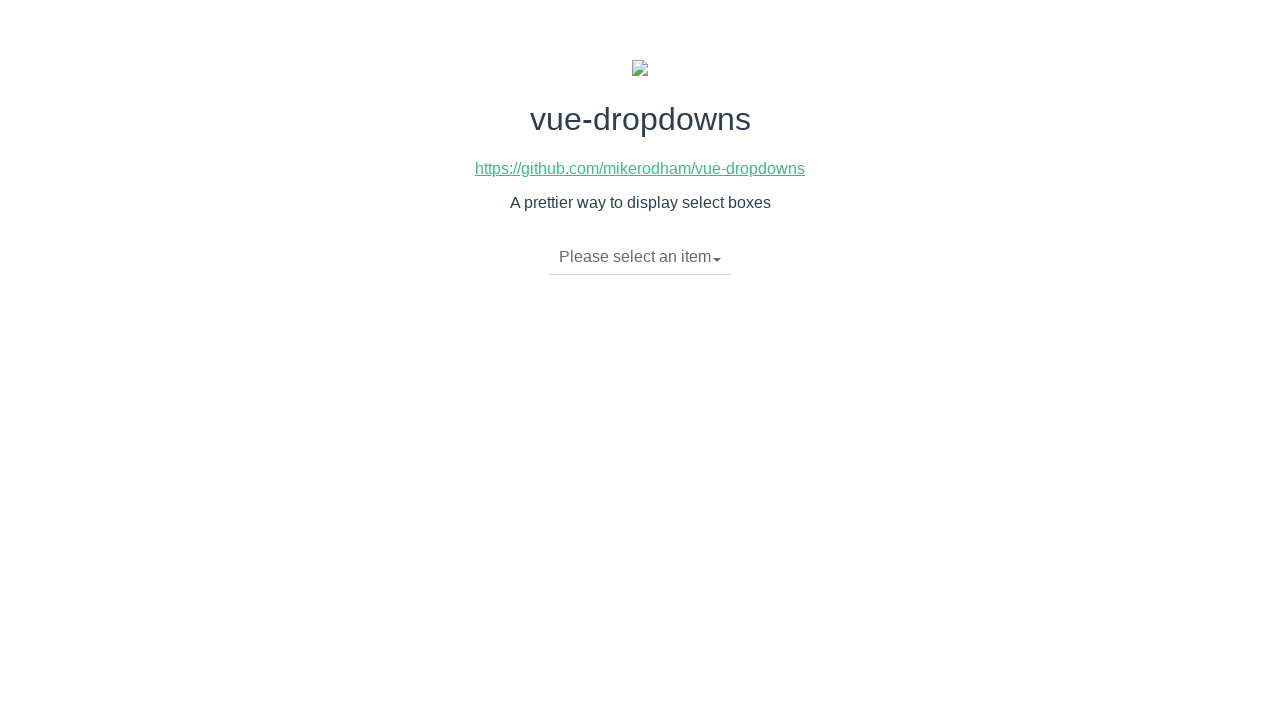

Clicked the dropdown button to open it at (640, 258) on .btn-group
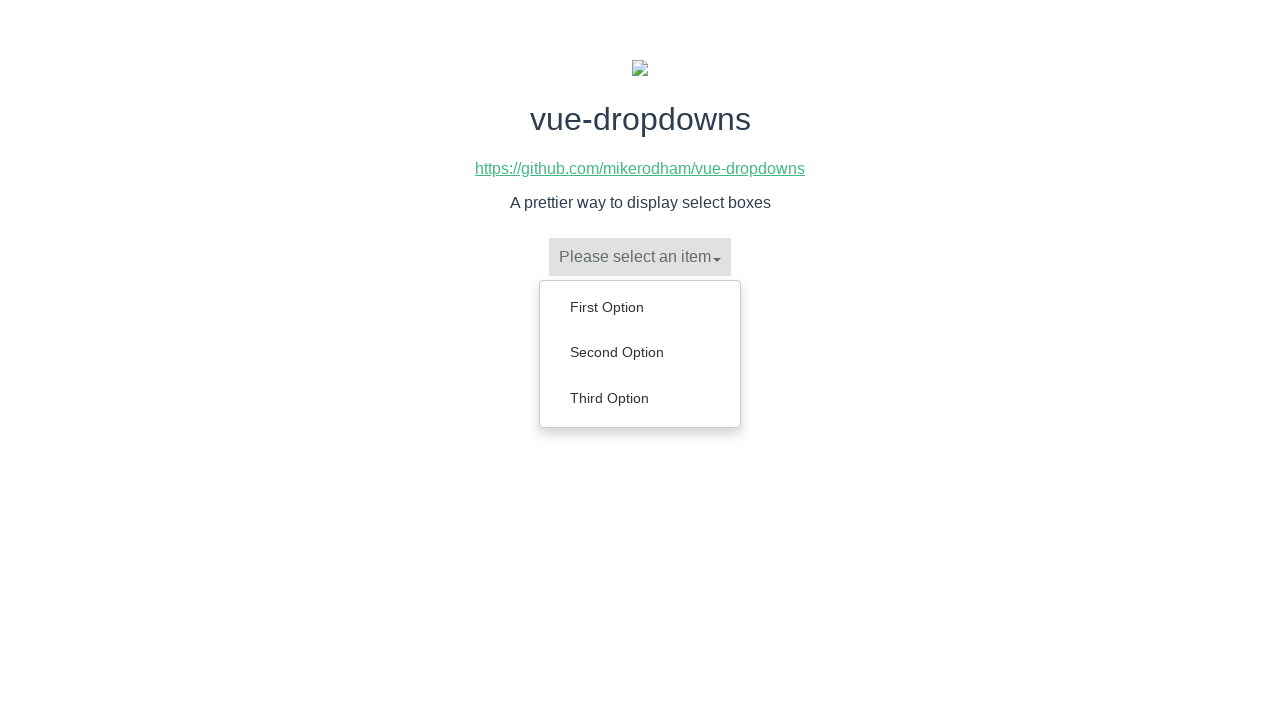

Dropdown menu items became visible
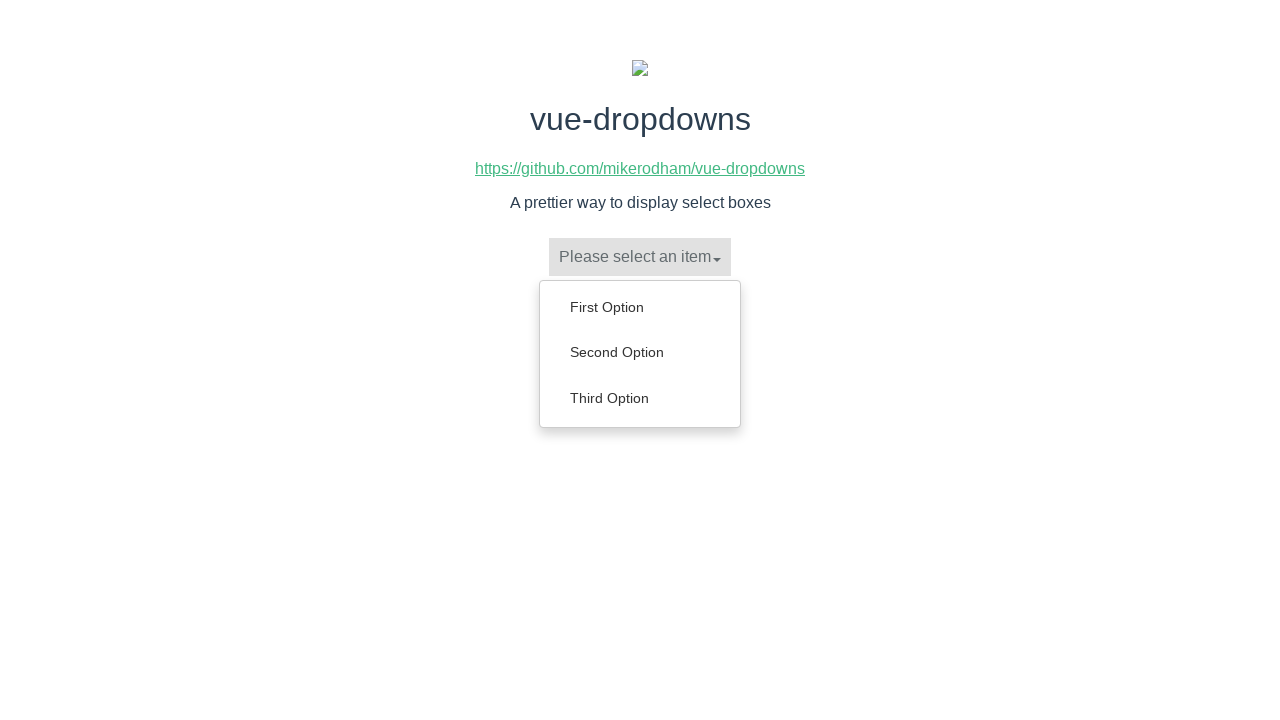

Selected 'Third Option' from the dropdown at (640, 398) on #app .btn-group a:has-text('Third Option')
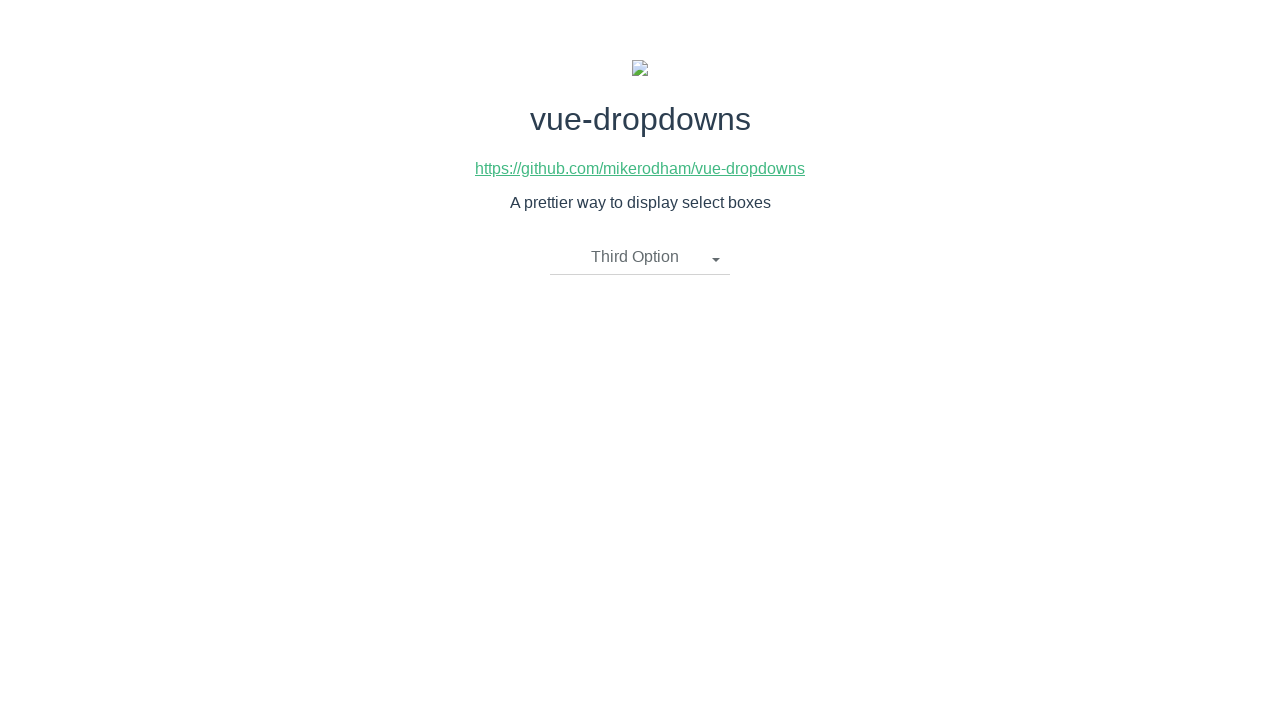

Verified that 'Third Option' is now selected in the dropdown
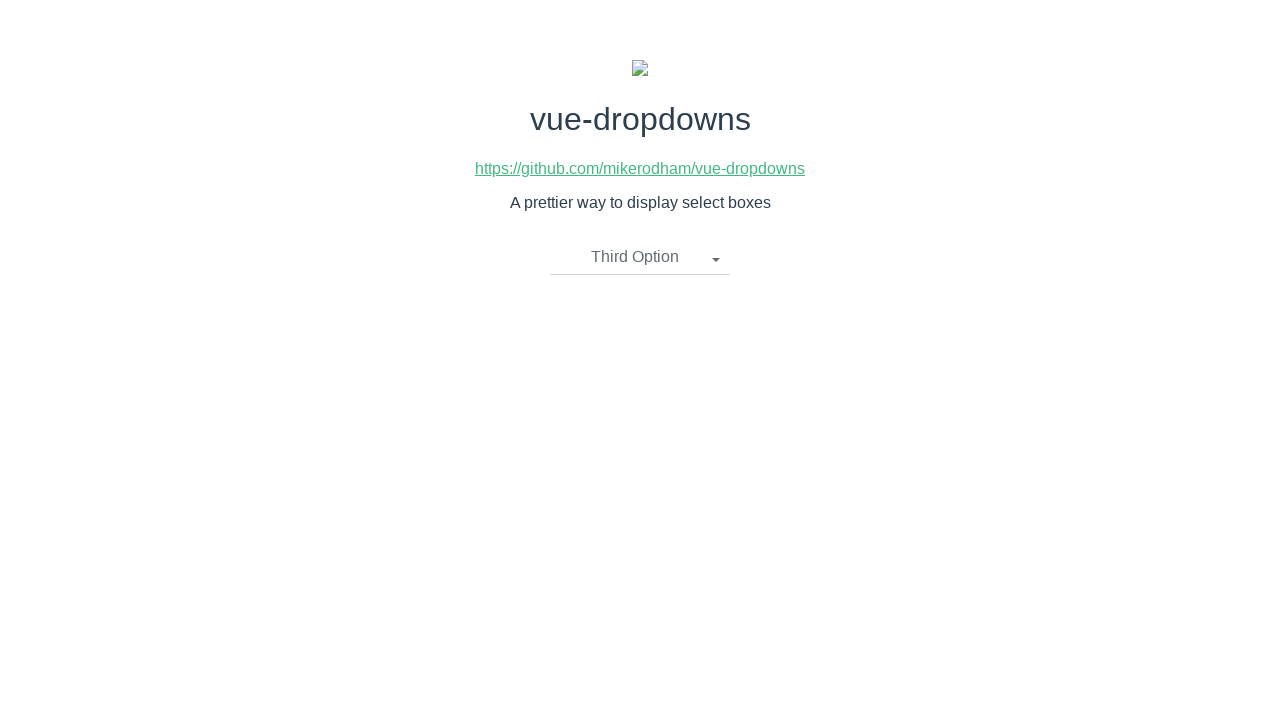

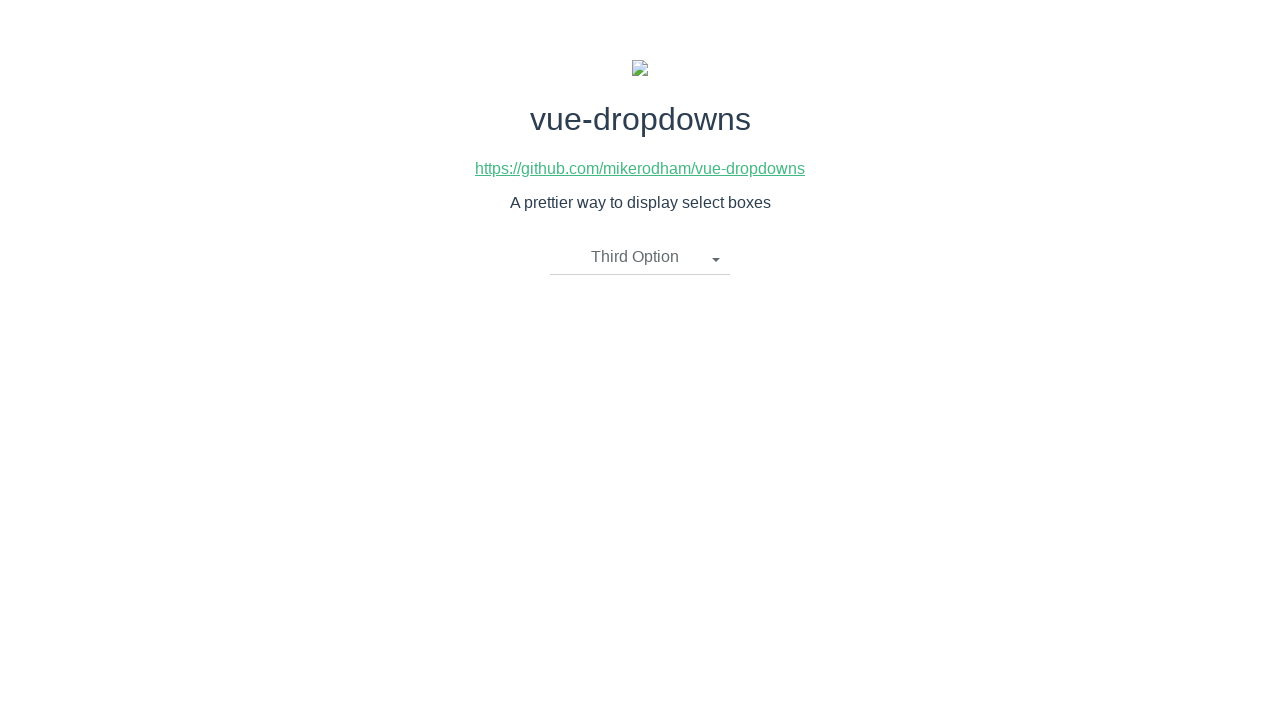